Navigates to the OrangeHRM demo site and verifies the page loads by checking for page content. This is a simple smoke test to confirm the site is accessible.

Starting URL: https://opensource-demo.orangehrmlive.com

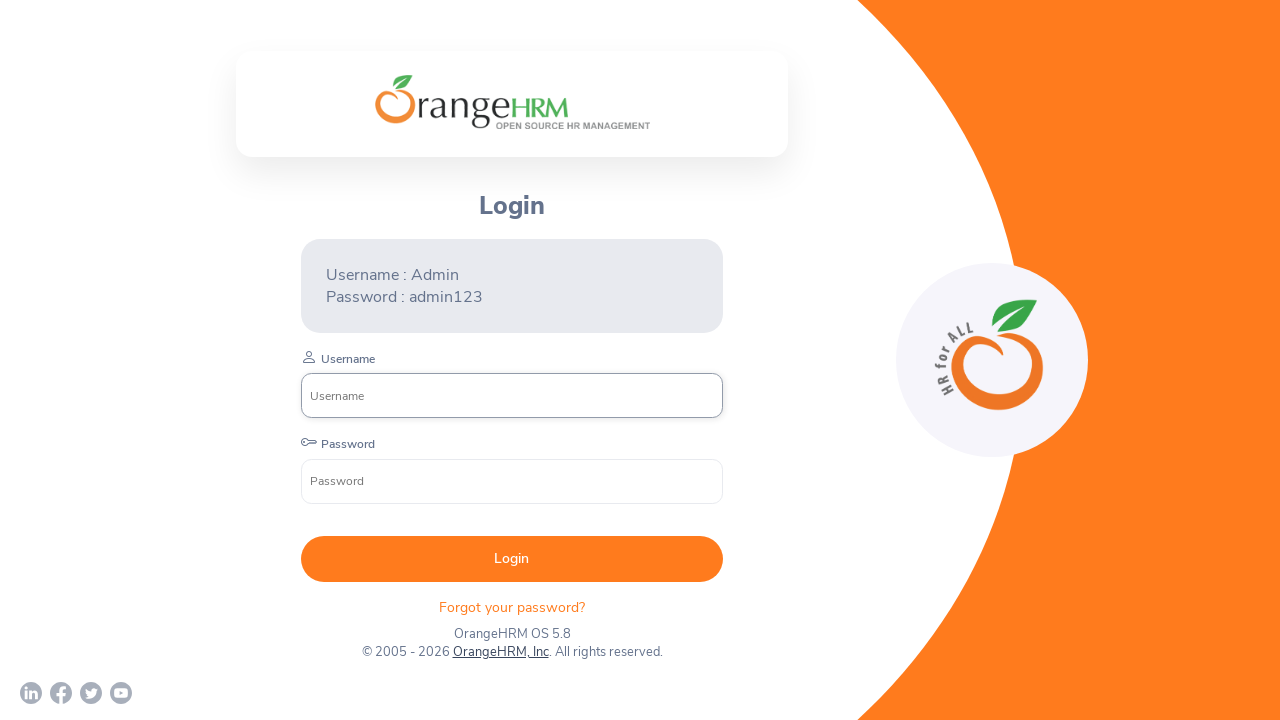

Waited for page to reach domcontentloaded state
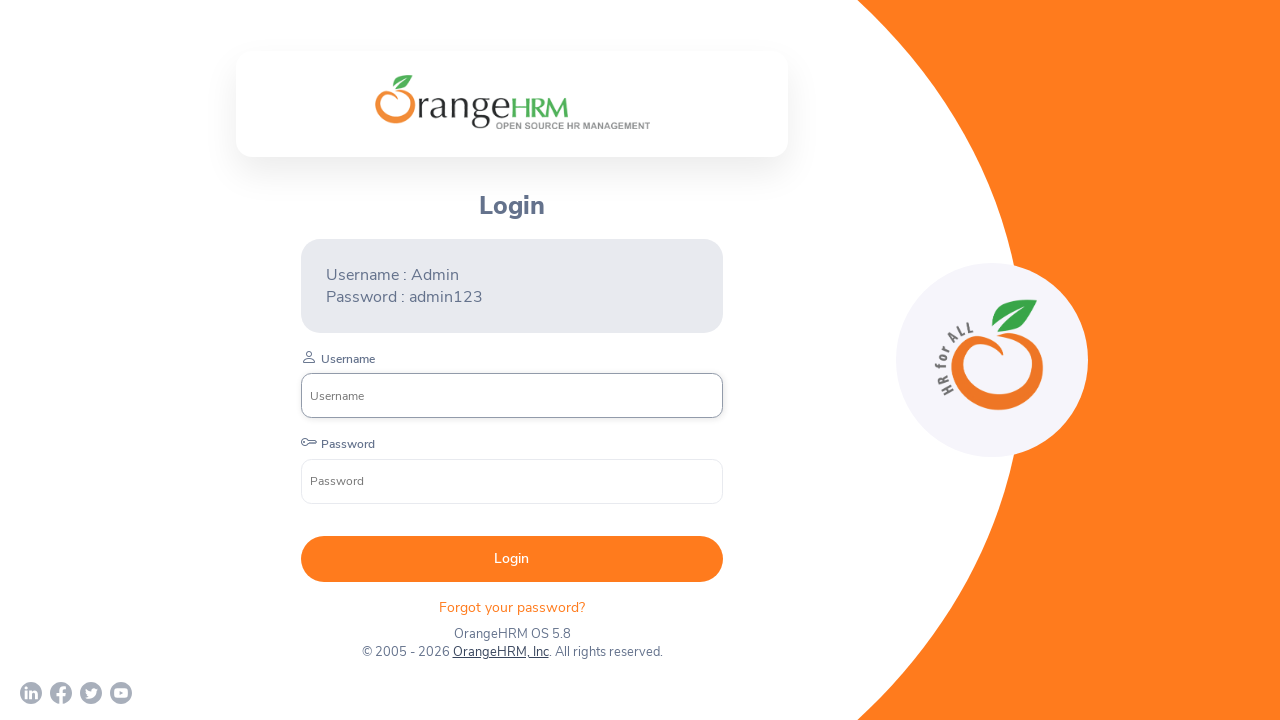

Username input field appeared on OrangeHRM login page
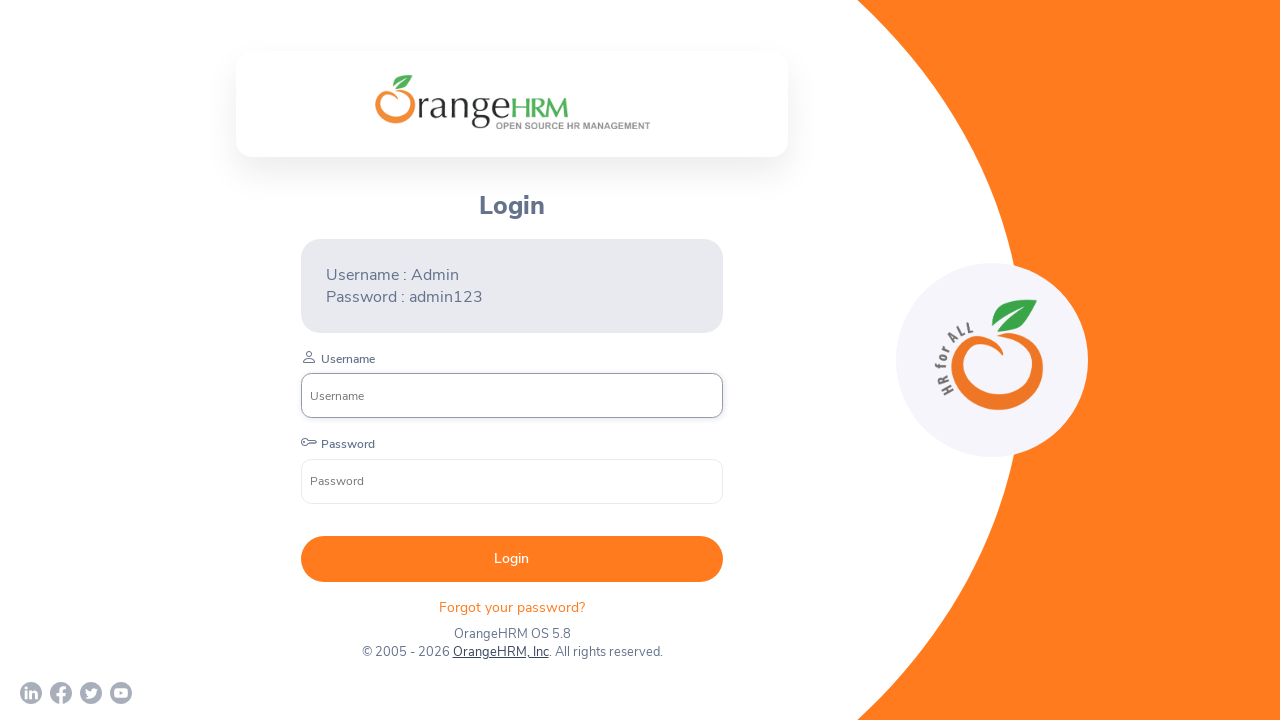

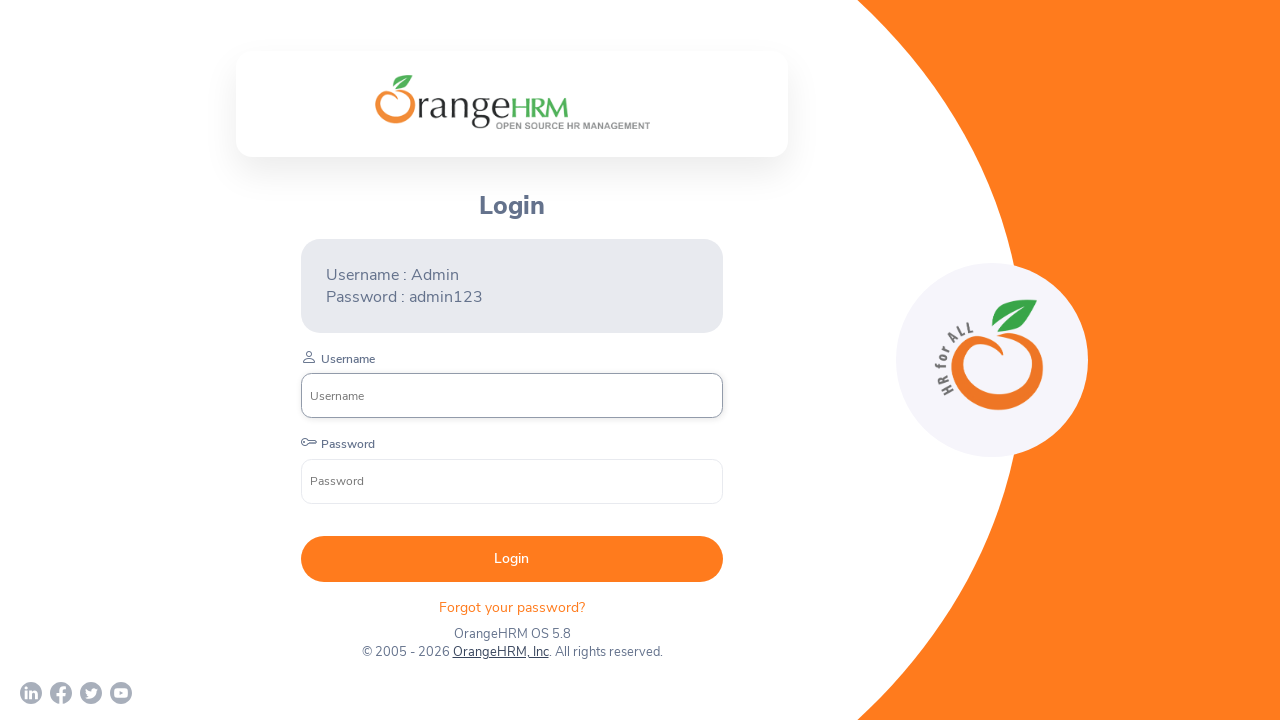